Tests e-commerce checkout flow by selecting a random product, adding it to cart with a random quantity, filling billing details, and completing the purchase

Starting URL: http://practice.automationtesting.in/

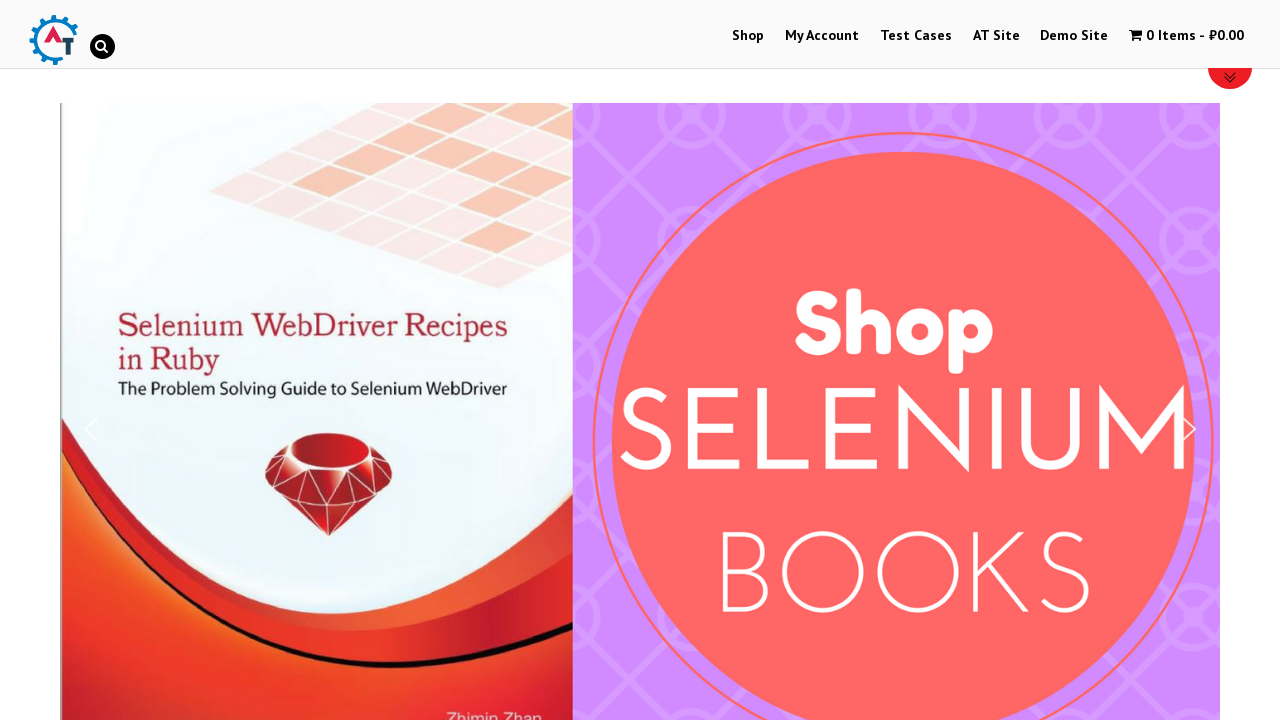

Clicked on random product #1 at (241, 320) on (//a[@class='woocommerce-LoopProduct-link'])[1]
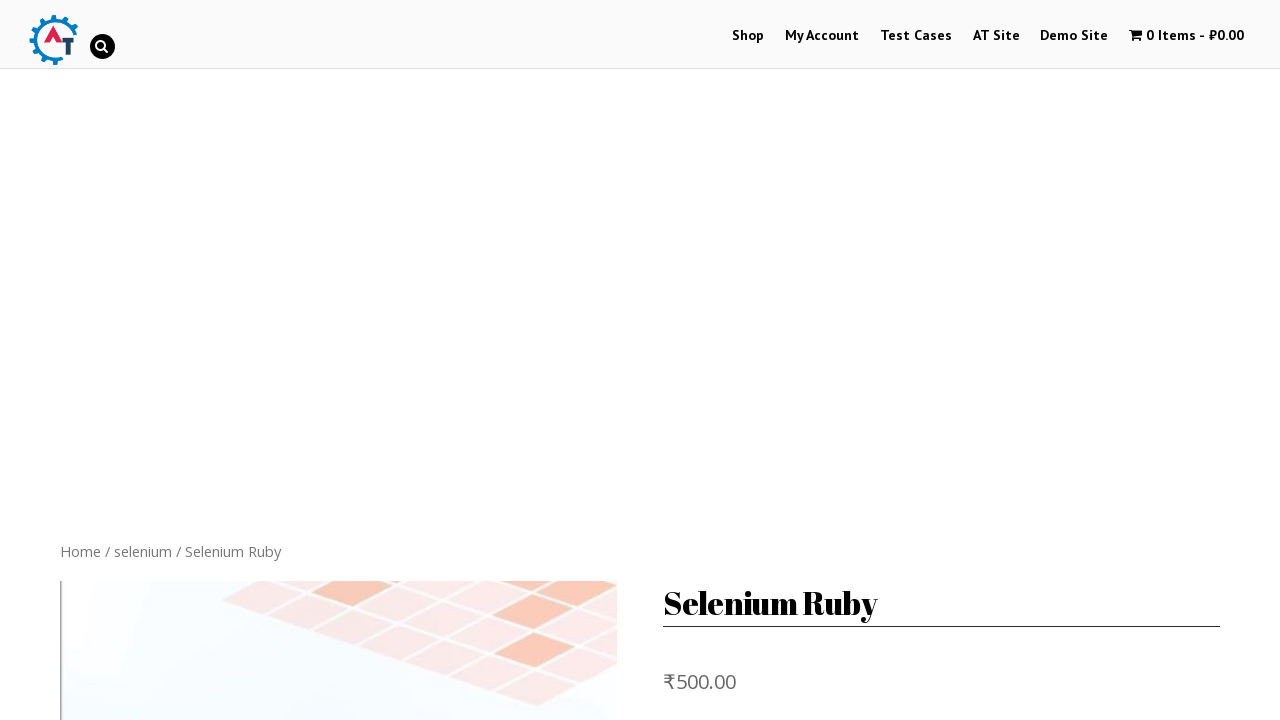

Product page loaded with product name visible
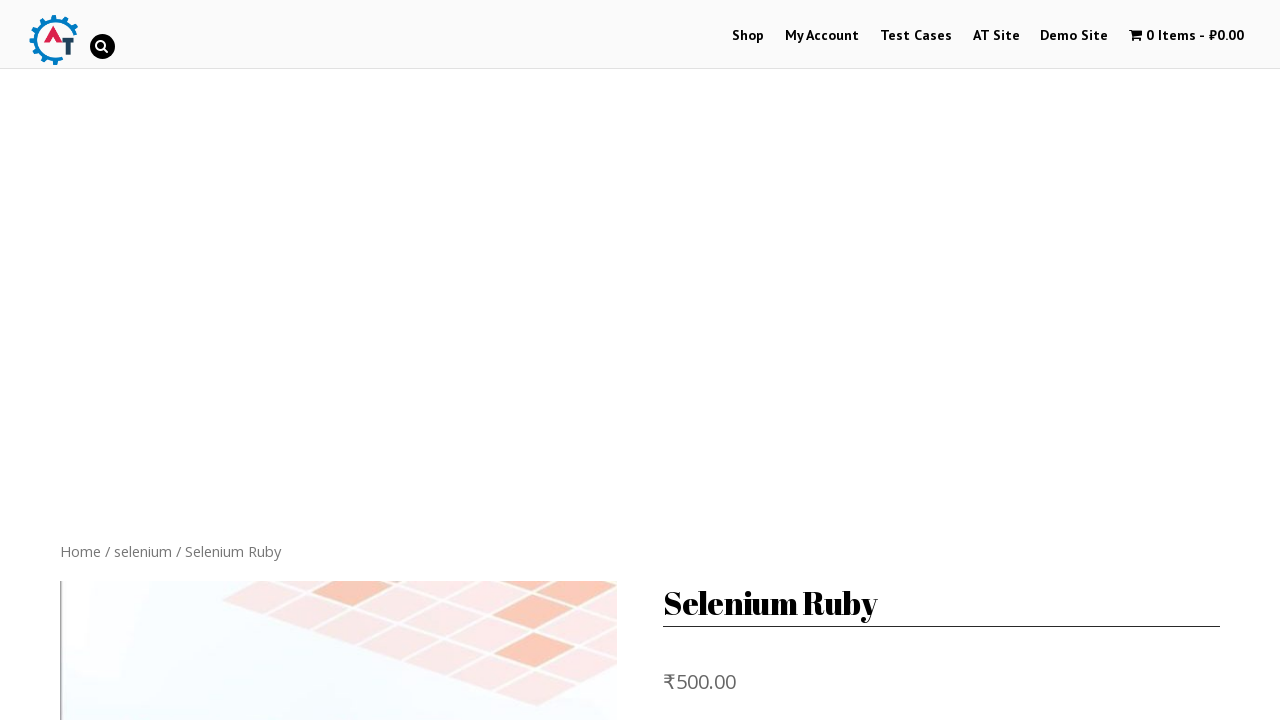

Retrieved product name: Selenium Ruby
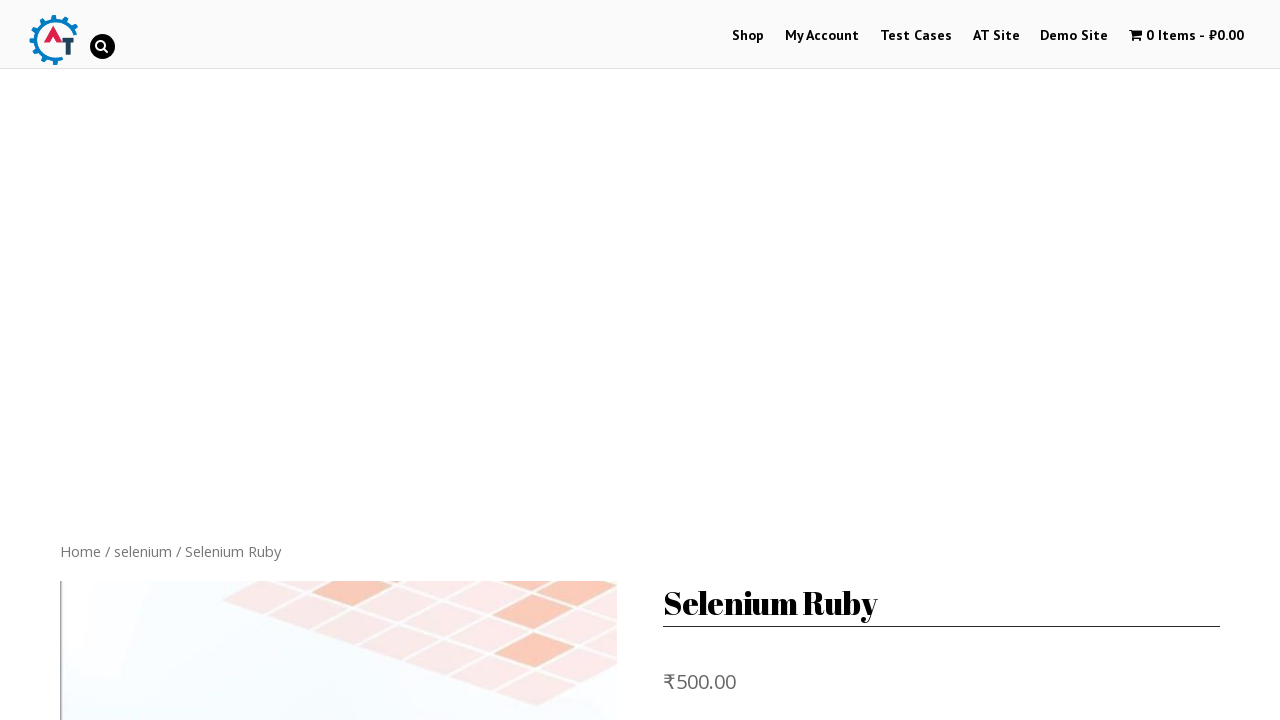

Cleared quantity field on //input[@type='number']
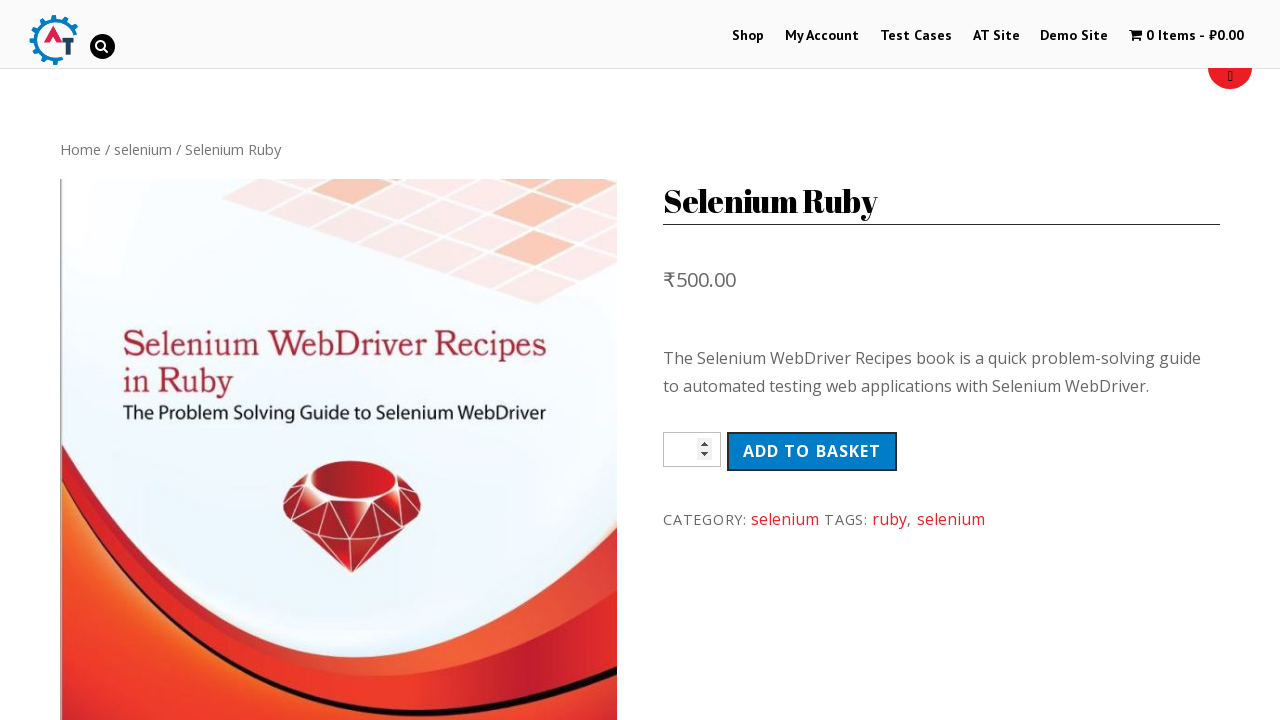

Entered random quantity: 6 on //input[@type='number']
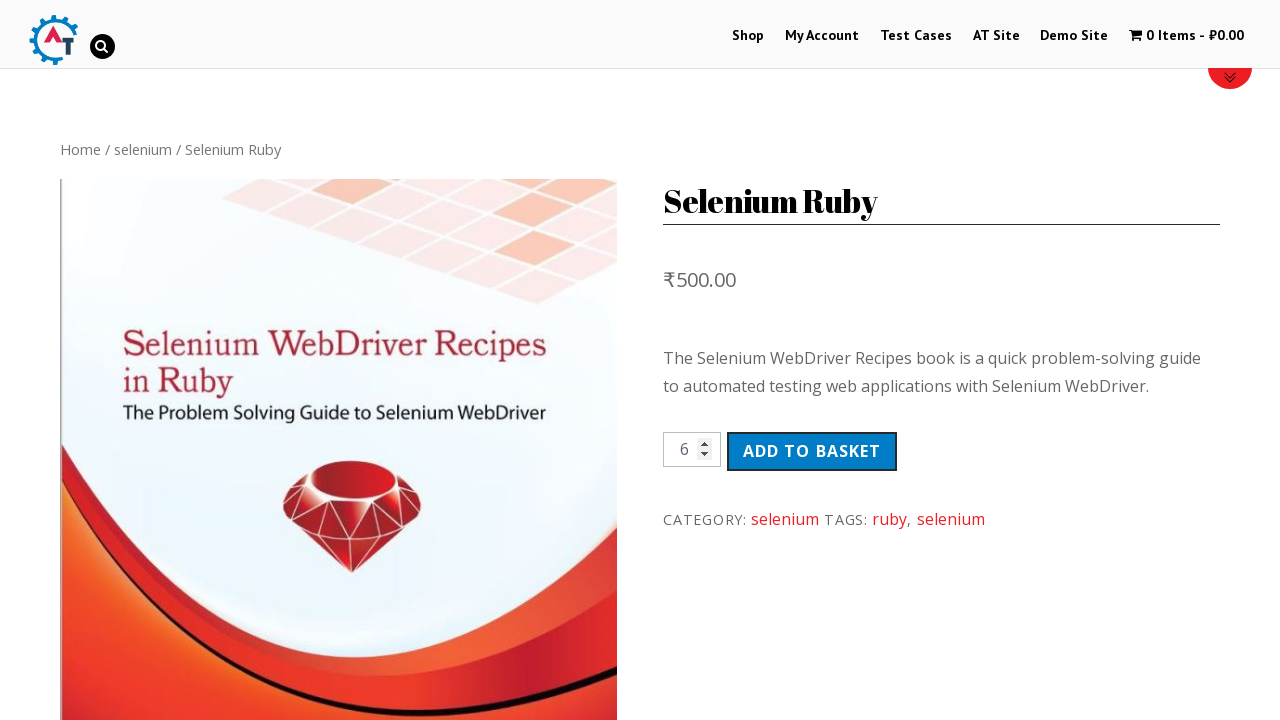

Clicked 'Add to Cart' button to add 6 unit(s) of 'Selenium Ruby' at (812, 451) on button[type='submit']
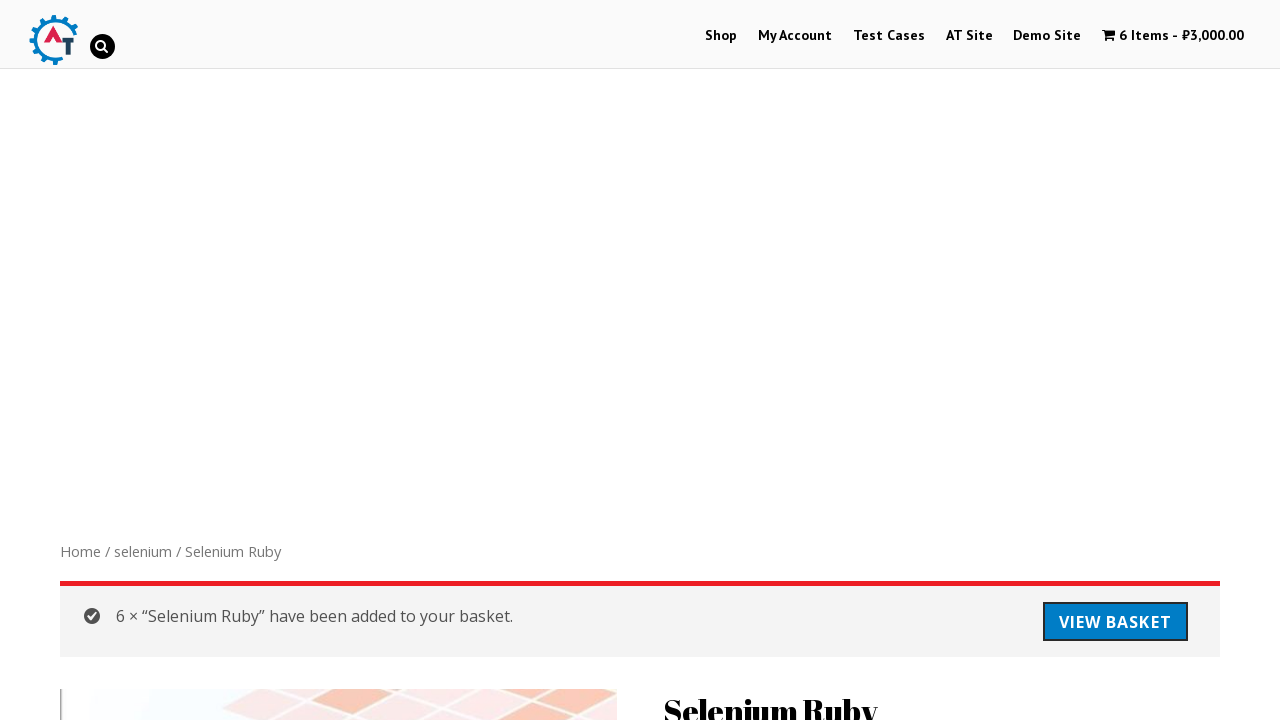

Clicked cart icon to view shopping cart at (1173, 36) on xpath=//a[@class='wpmenucart-contents']
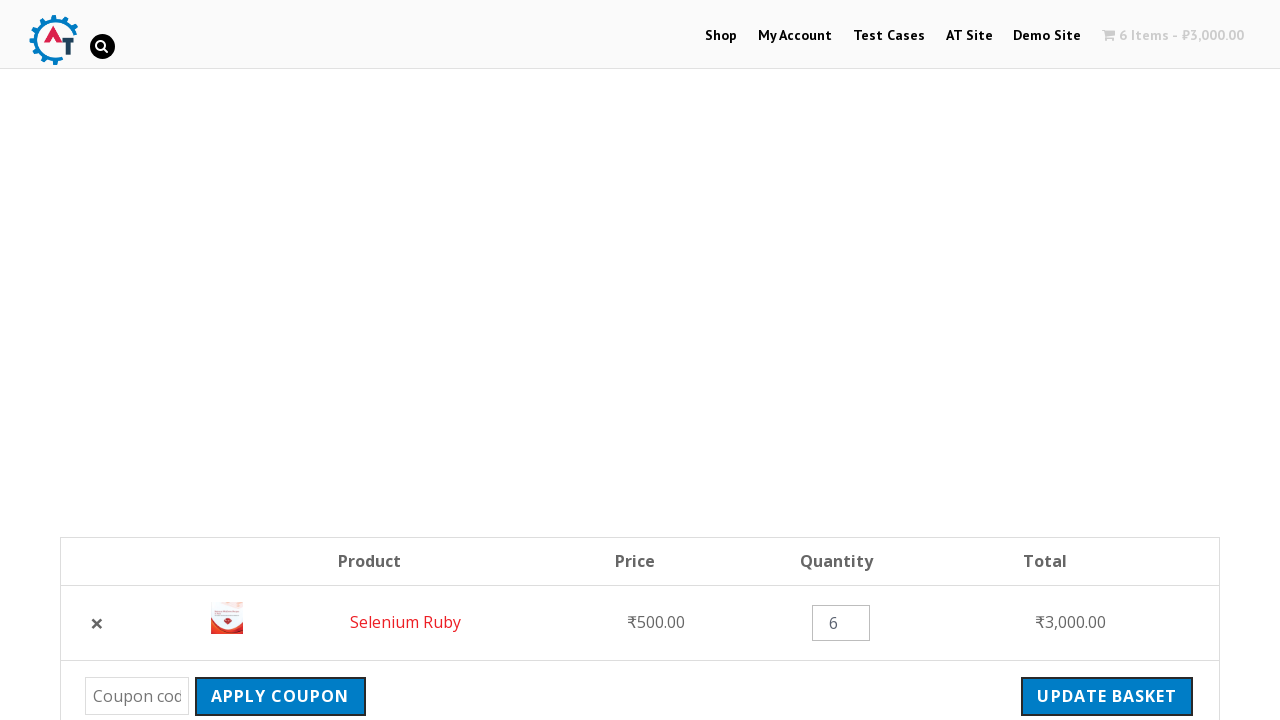

Cart page loaded and product visible in cart
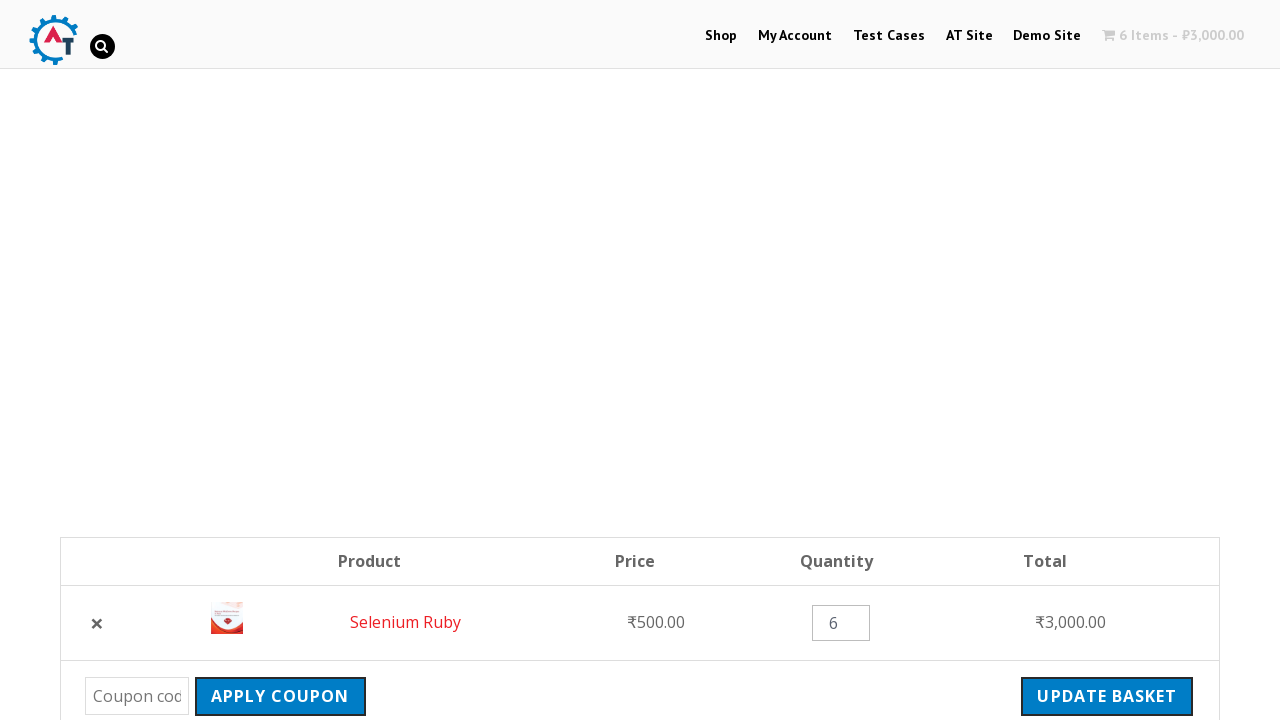

Clicked 'Proceed to Checkout' button at (1098, 360) on a[class='checkout-button button alt wc-forward']
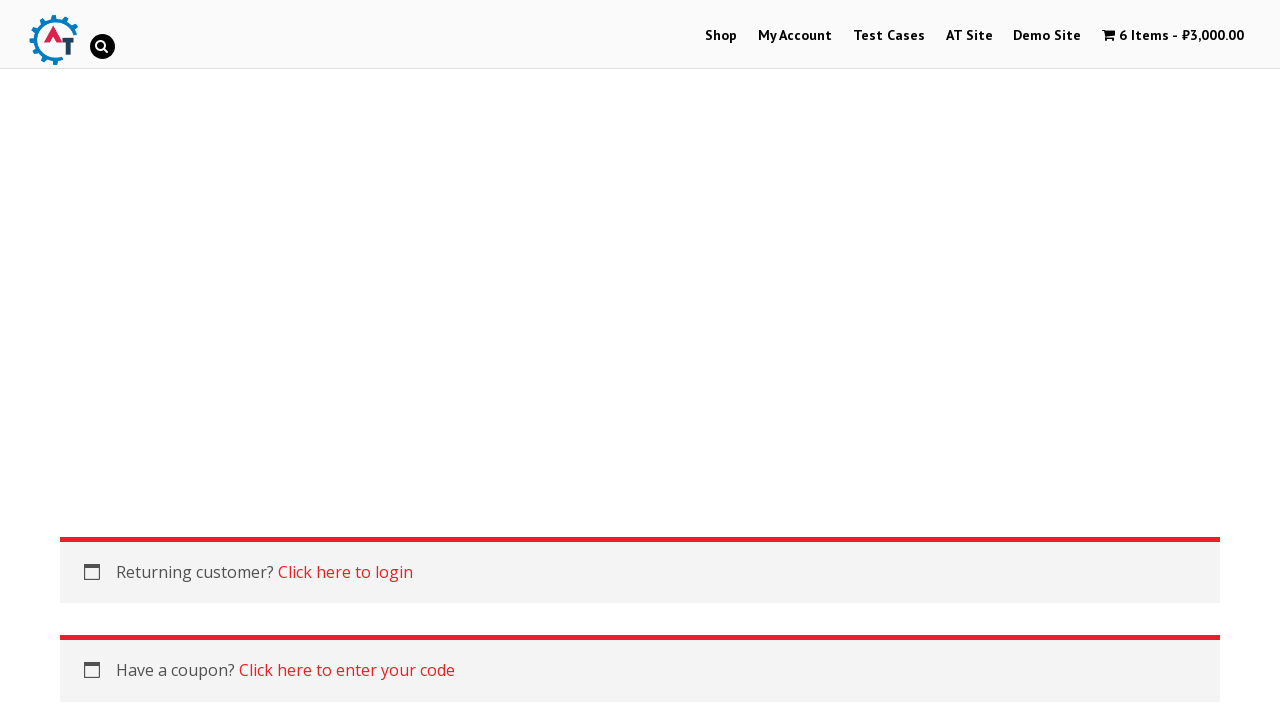

Filled billing first name: 'Samil' on #billing_first_name
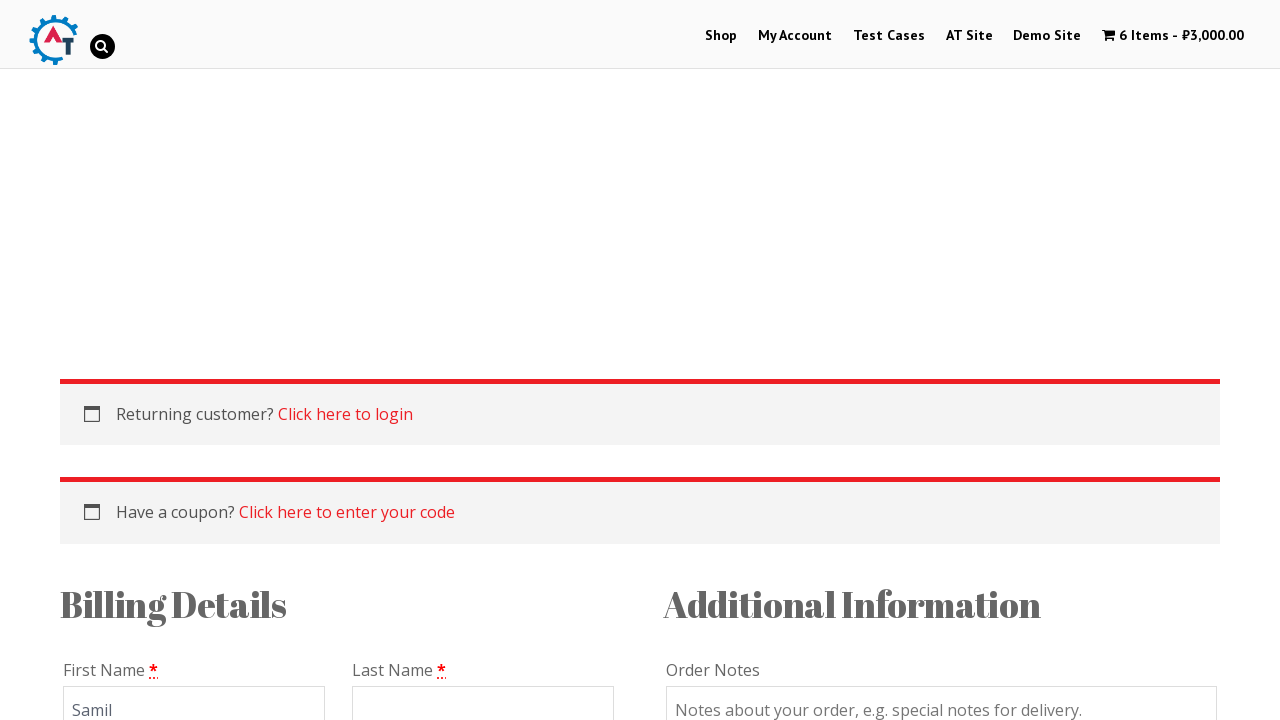

Filled billing last name: 'Maruf' on #billing_last_name
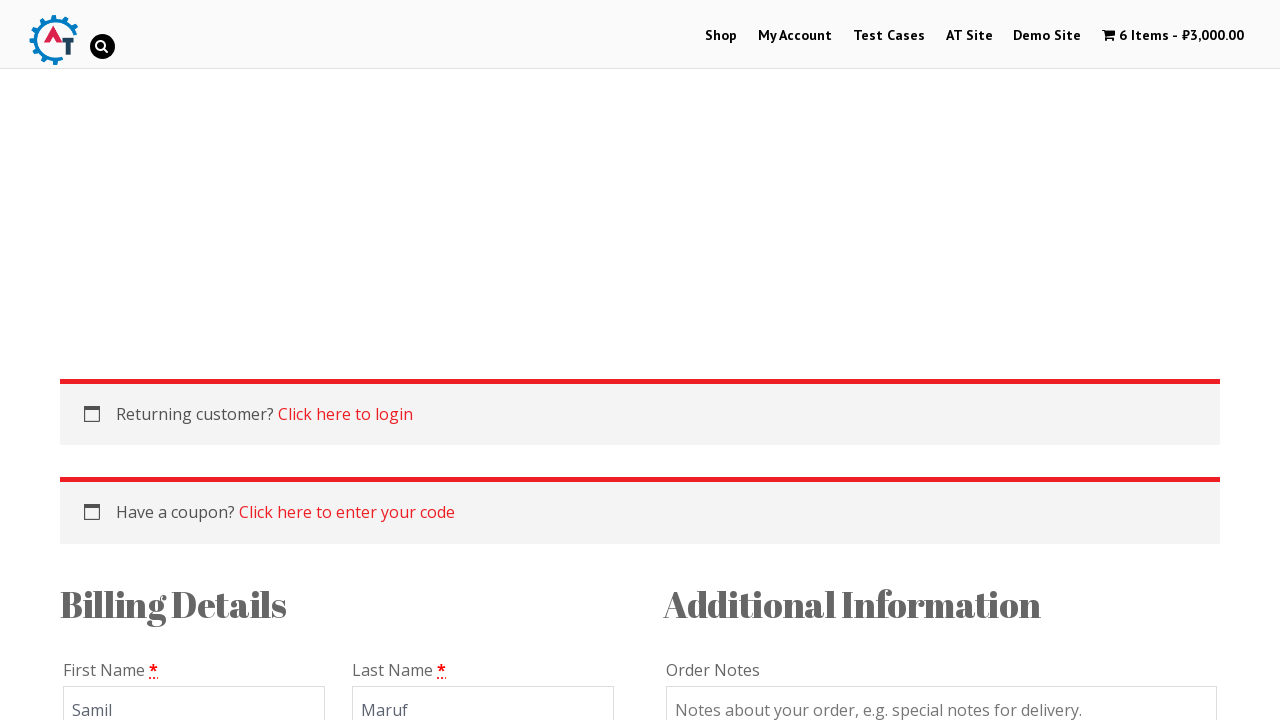

Filled billing company: 'Behruz' on #billing_company
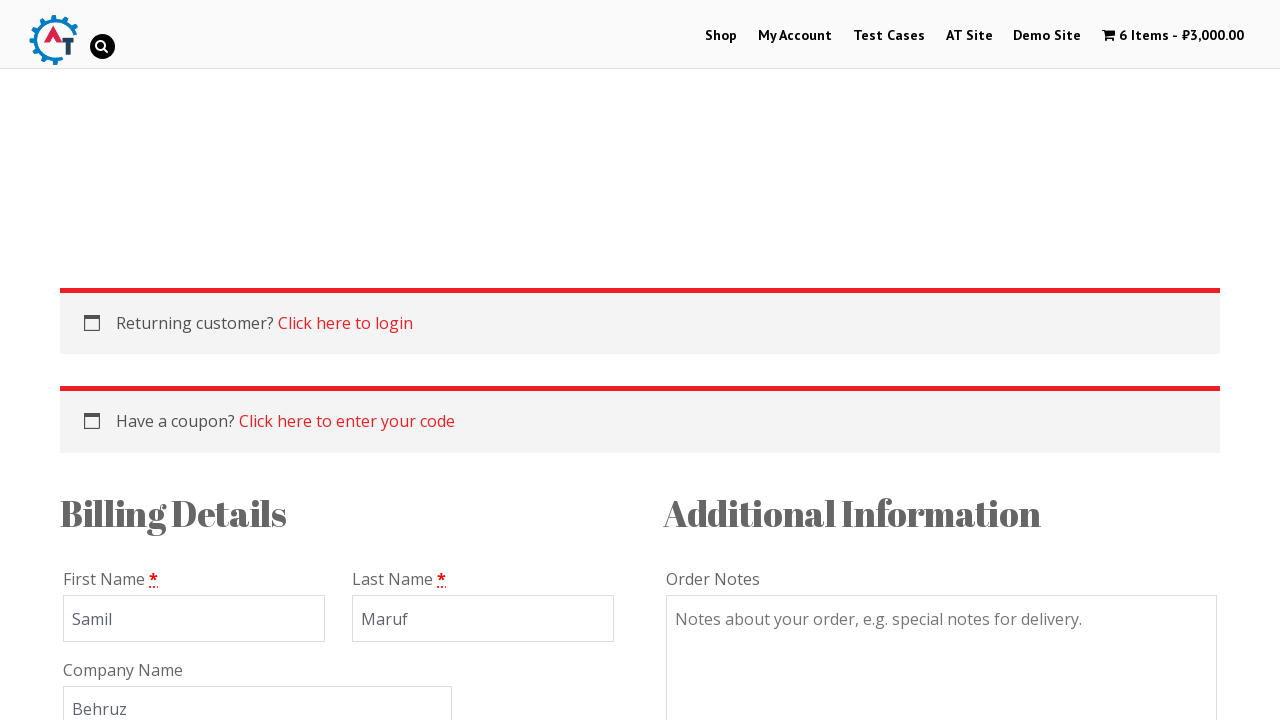

Filled billing email: 'tehcho@study.com' on //input[@id='billing_email']
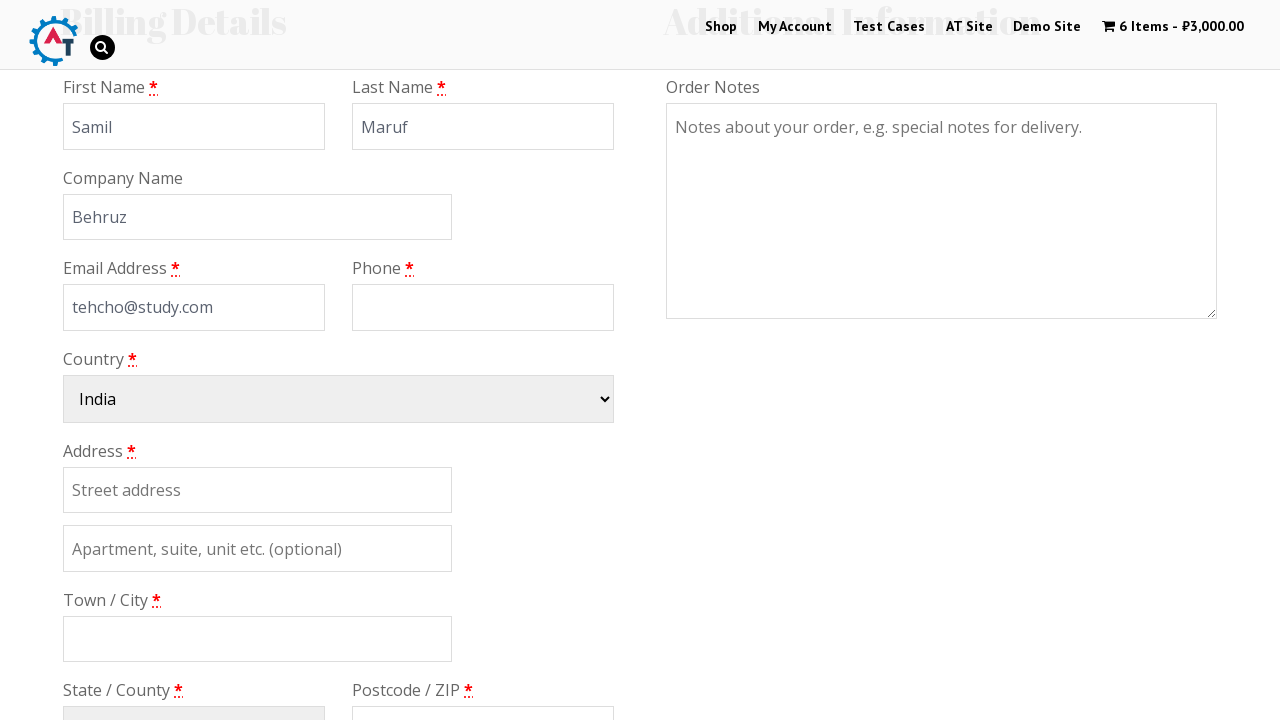

Filled billing phone: '1232351789' on //input[@id='billing_phone']
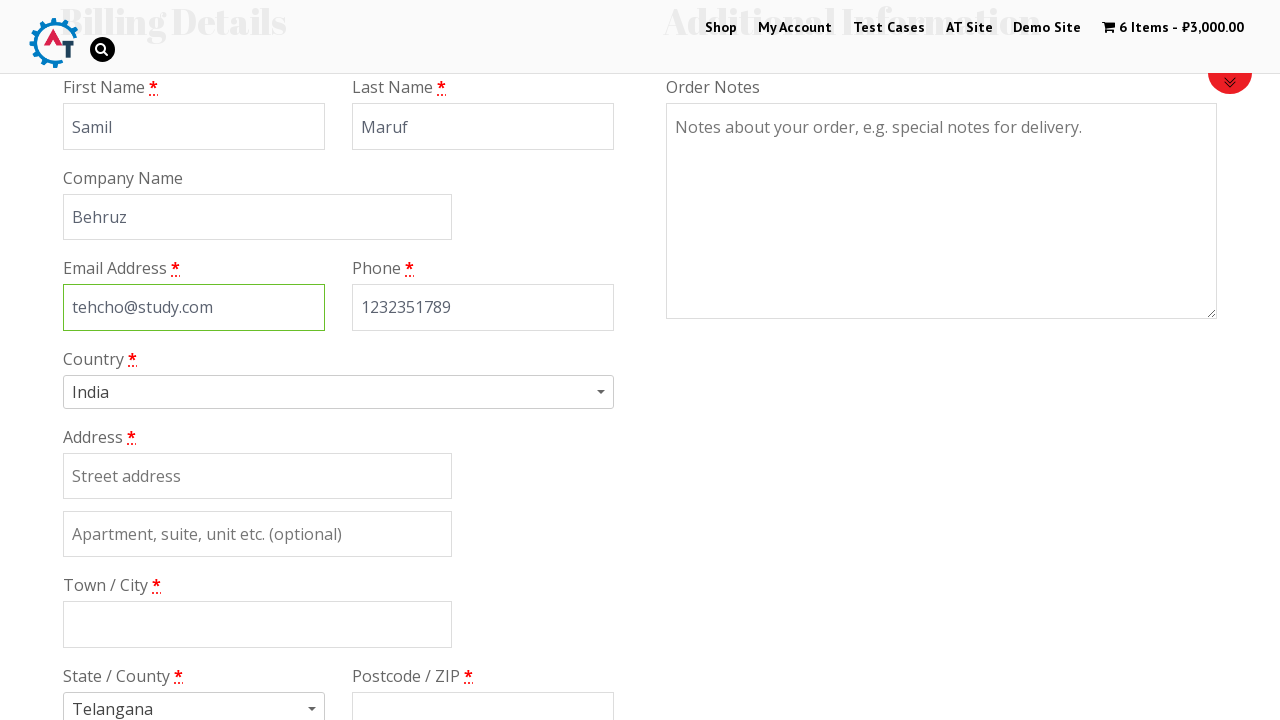

Clicked country dropdown to open selection menu at (329, 392) on #select2-chosen-1
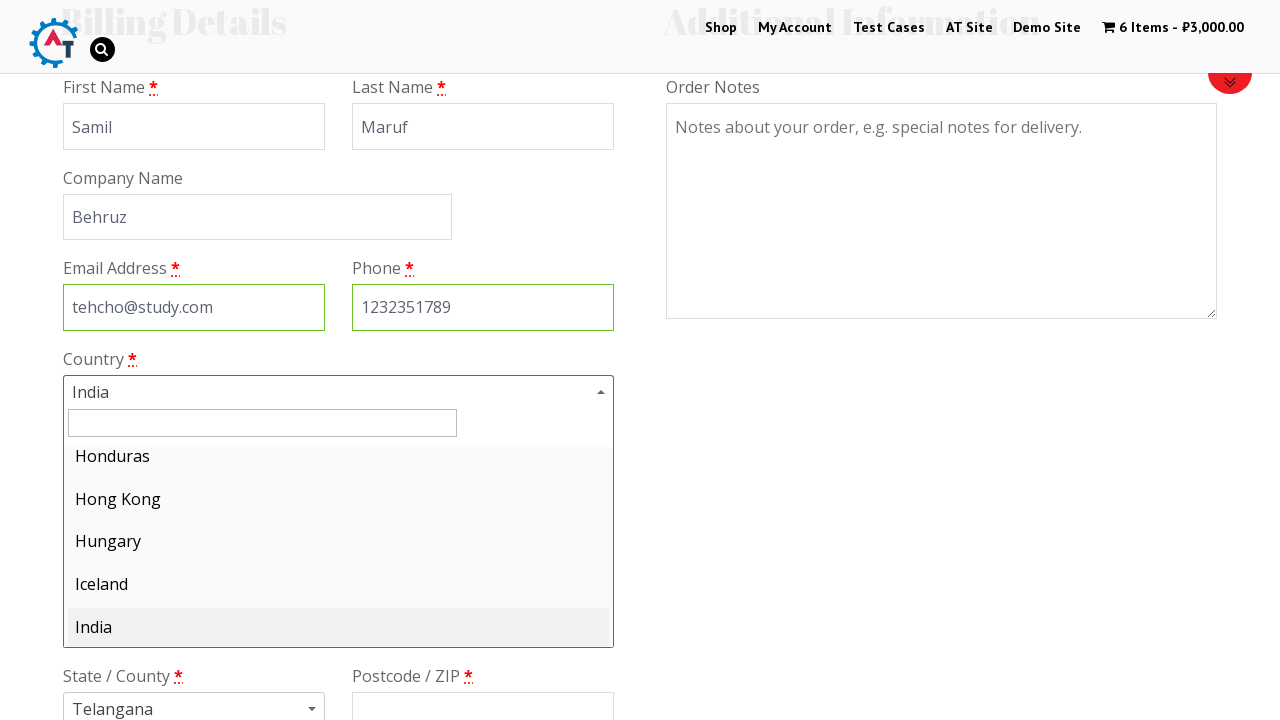

Typed 'Albania' in country search field on #s2id_autogen1_search
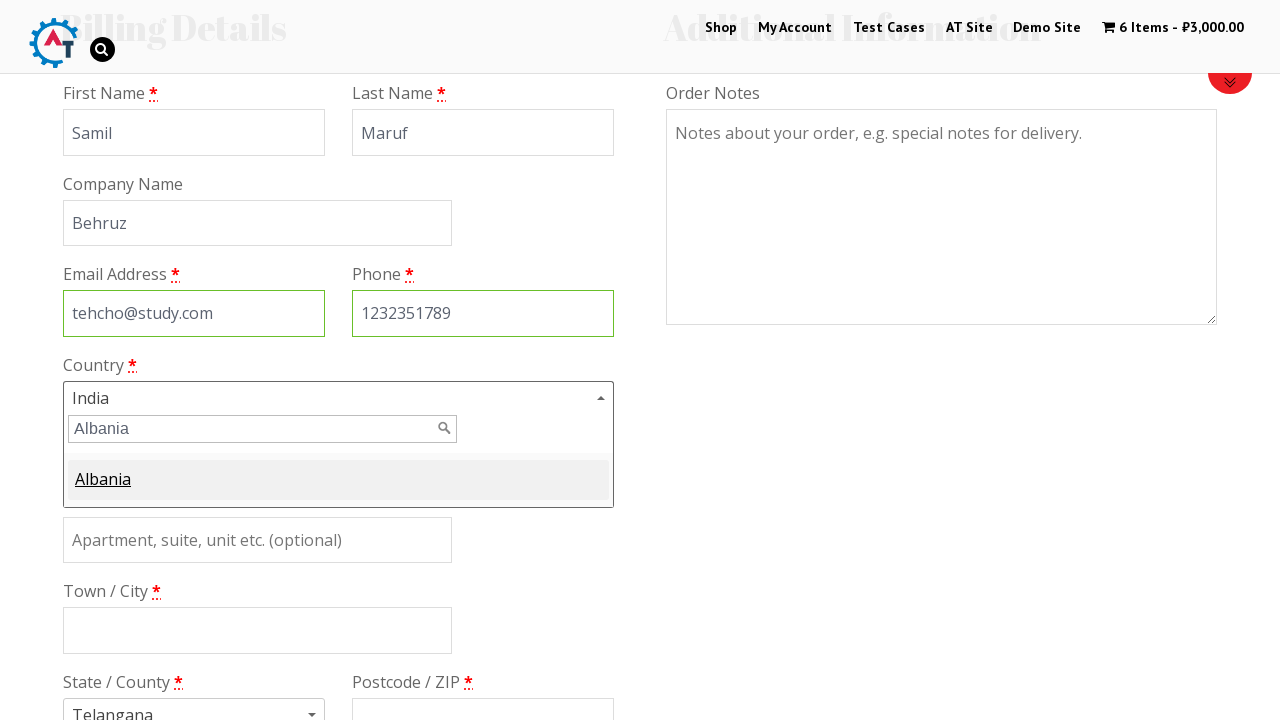

Selected 'Albania' as billing country on #s2id_autogen1_search
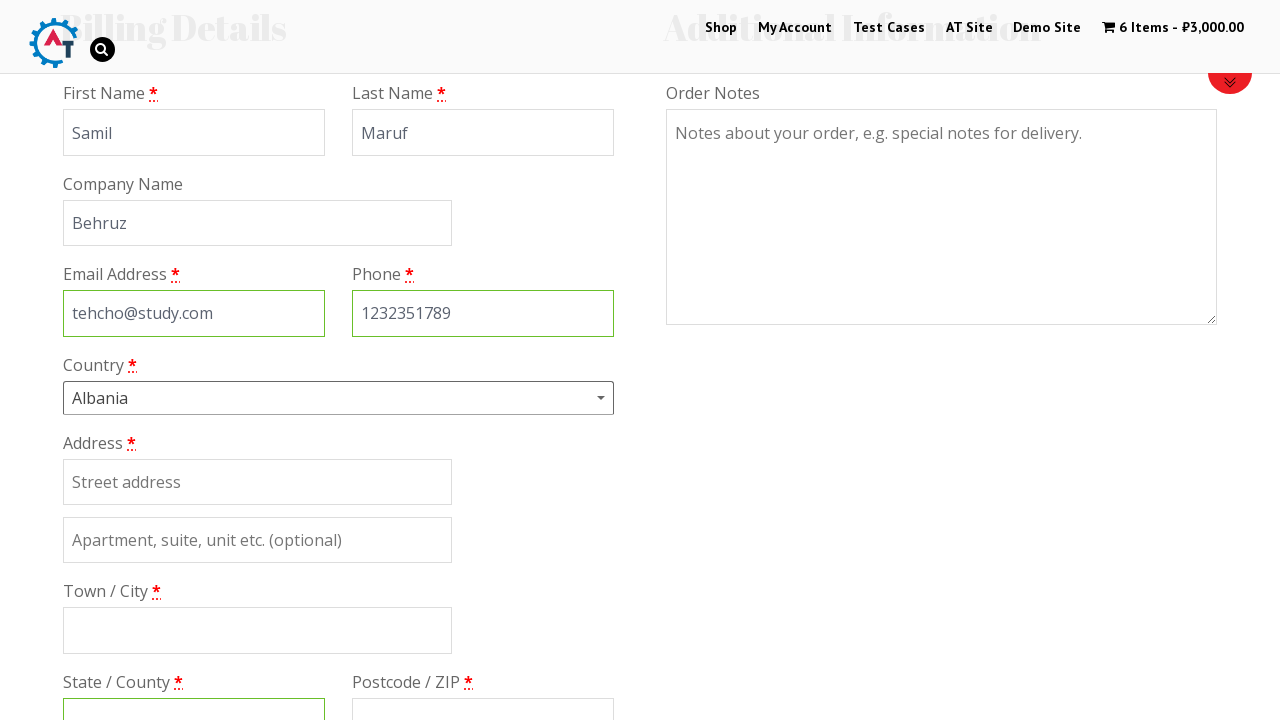

Filled street address: 'Park North Dr.' on //input[@placeholder='Street address']
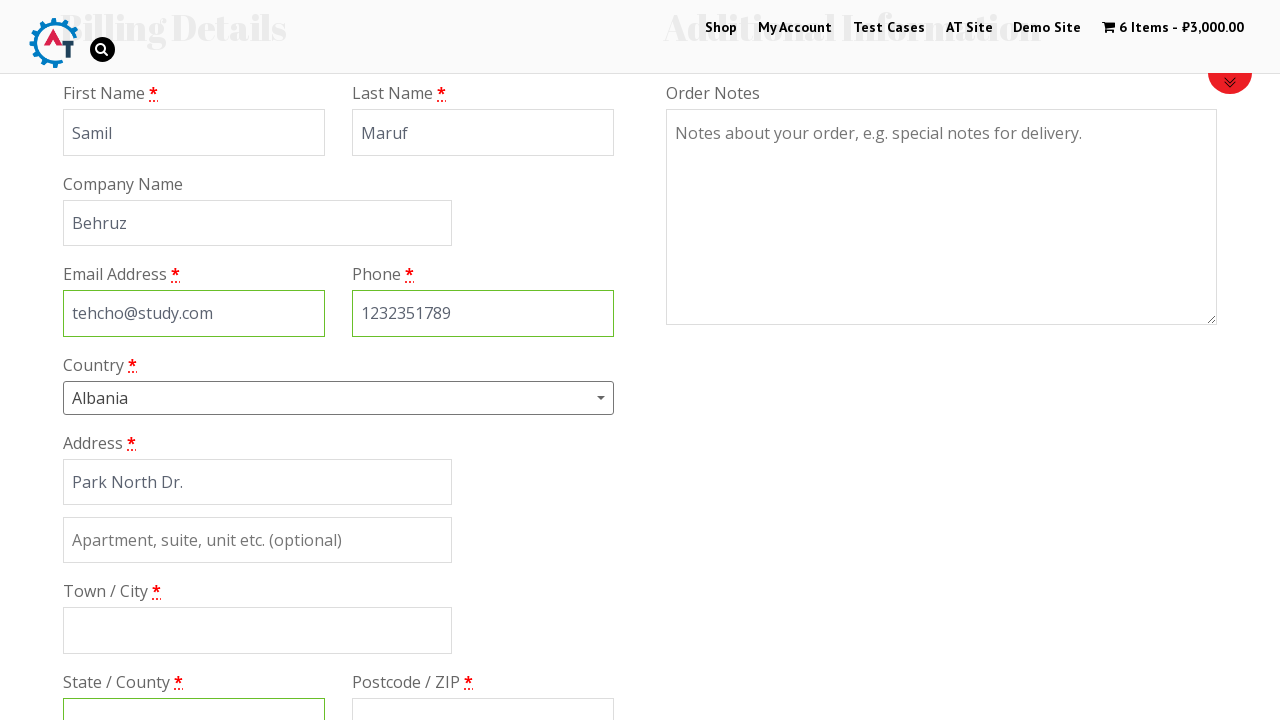

Filled apartment/unit info: 'Techno, 11' on //input[@placeholder='Apartment, suite, unit etc. (optional)']
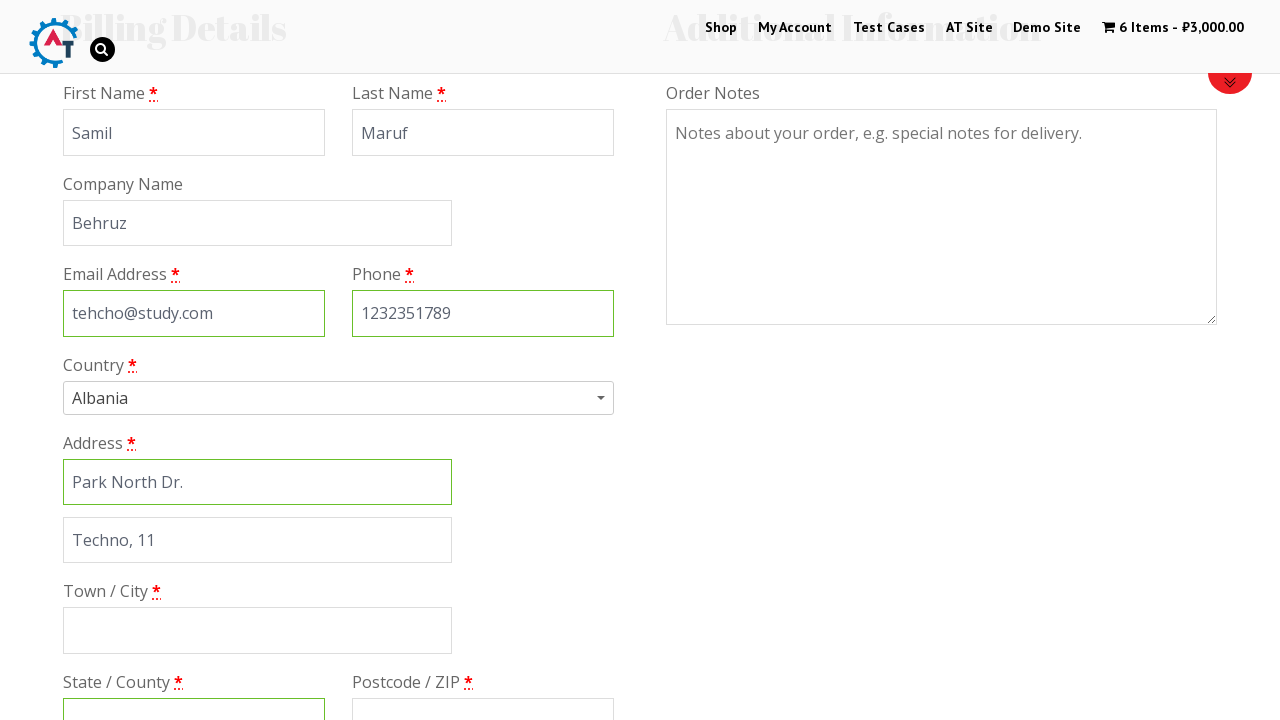

Filled billing city: 'Cleveland' on //input[@name='billing_city']
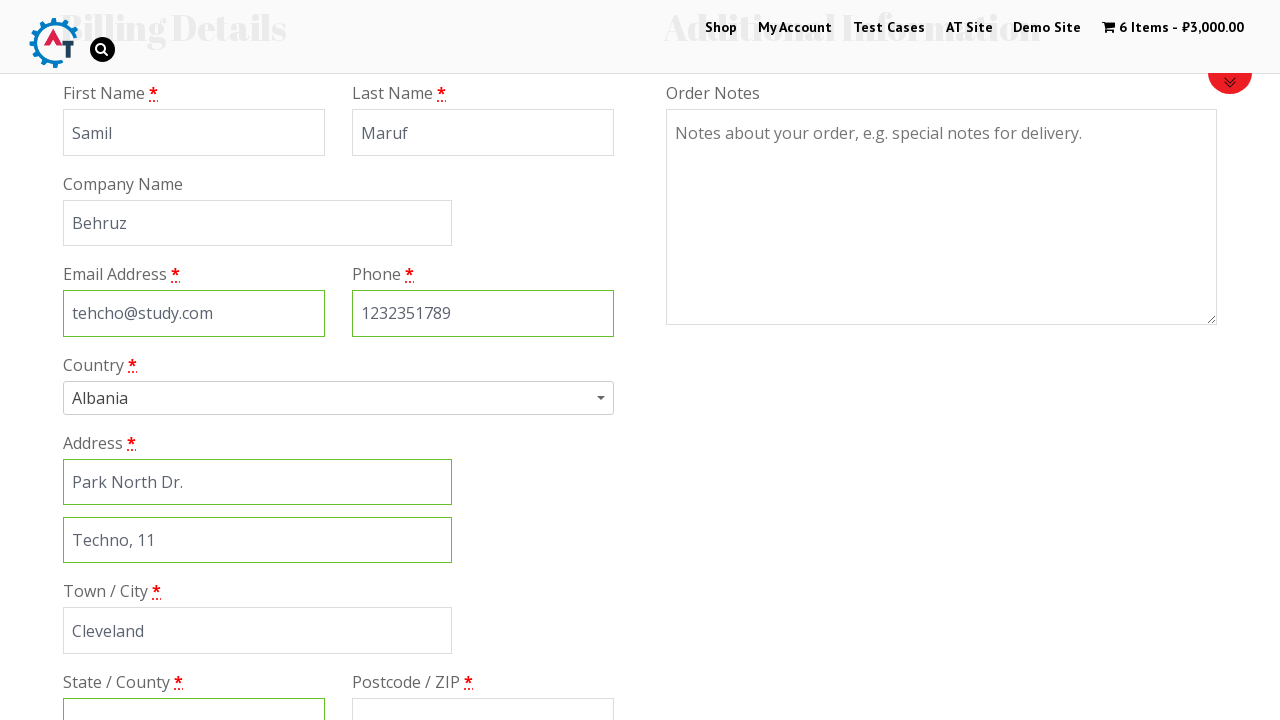

Filled billing state: 'Ohio' on //input[@name='billing_state']
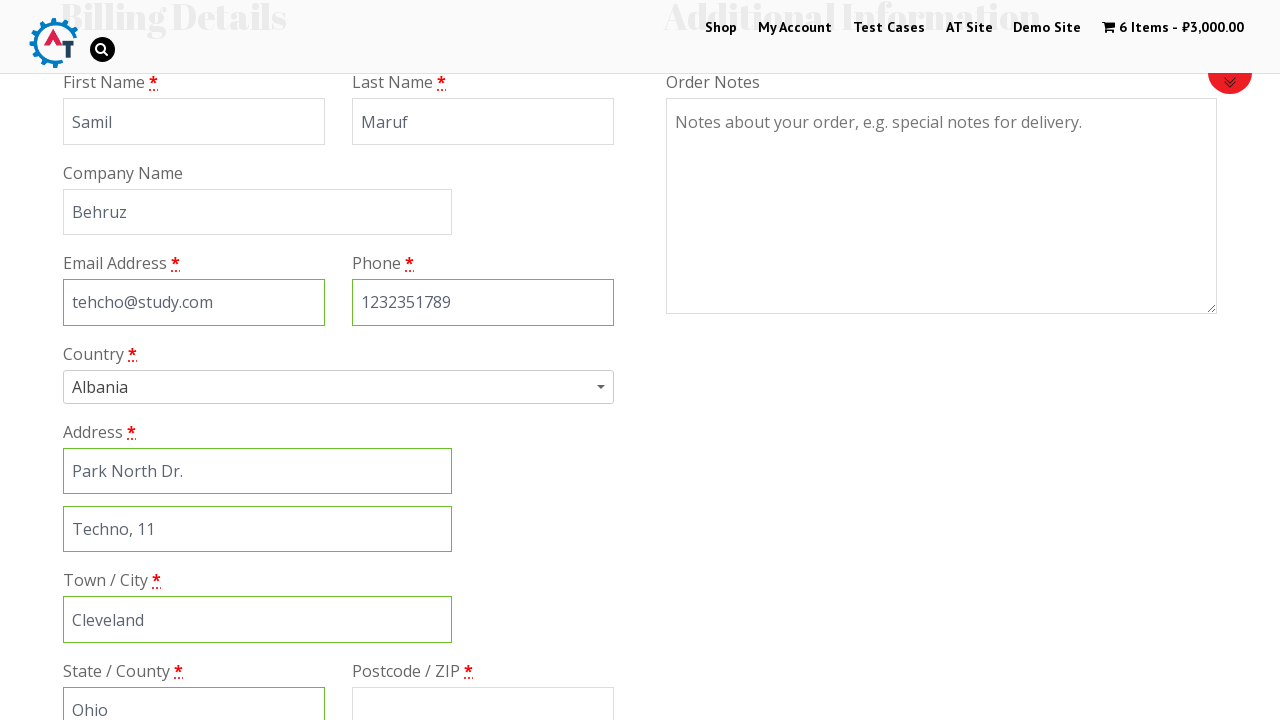

Filled billing postal code: '44109' on //input[@name='billing_postcode']
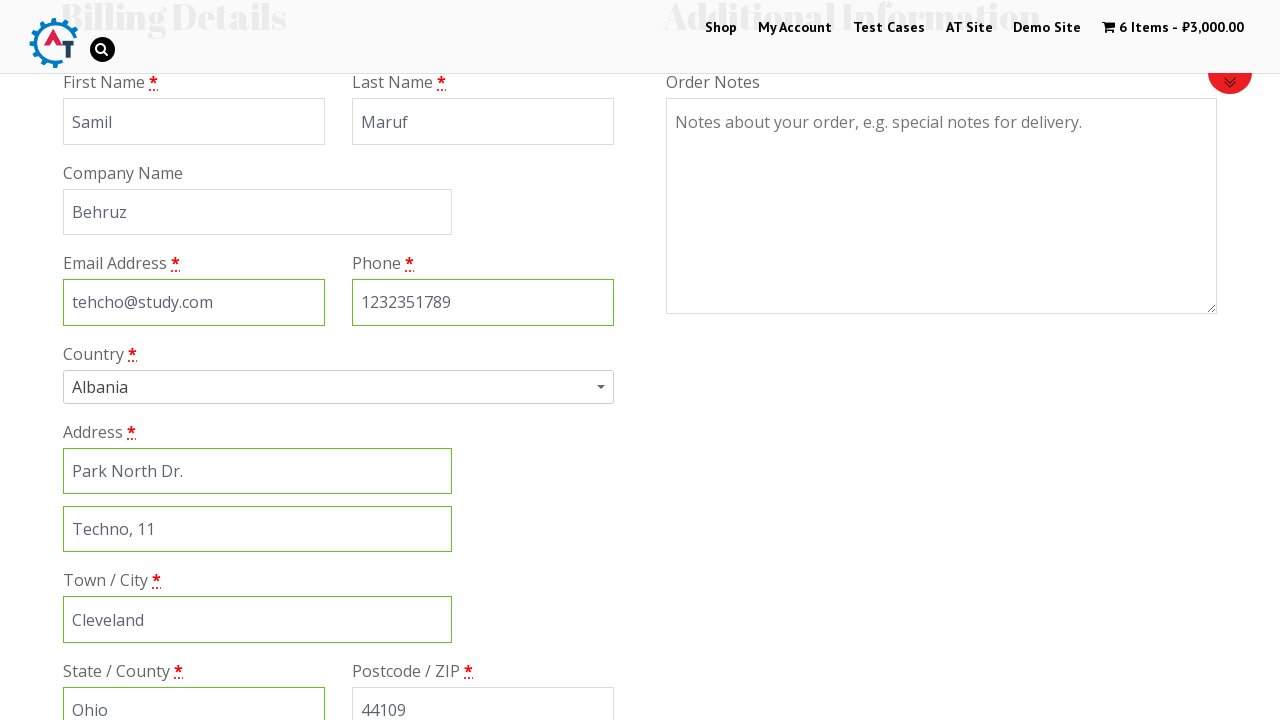

Waited 3 seconds for form validation to complete
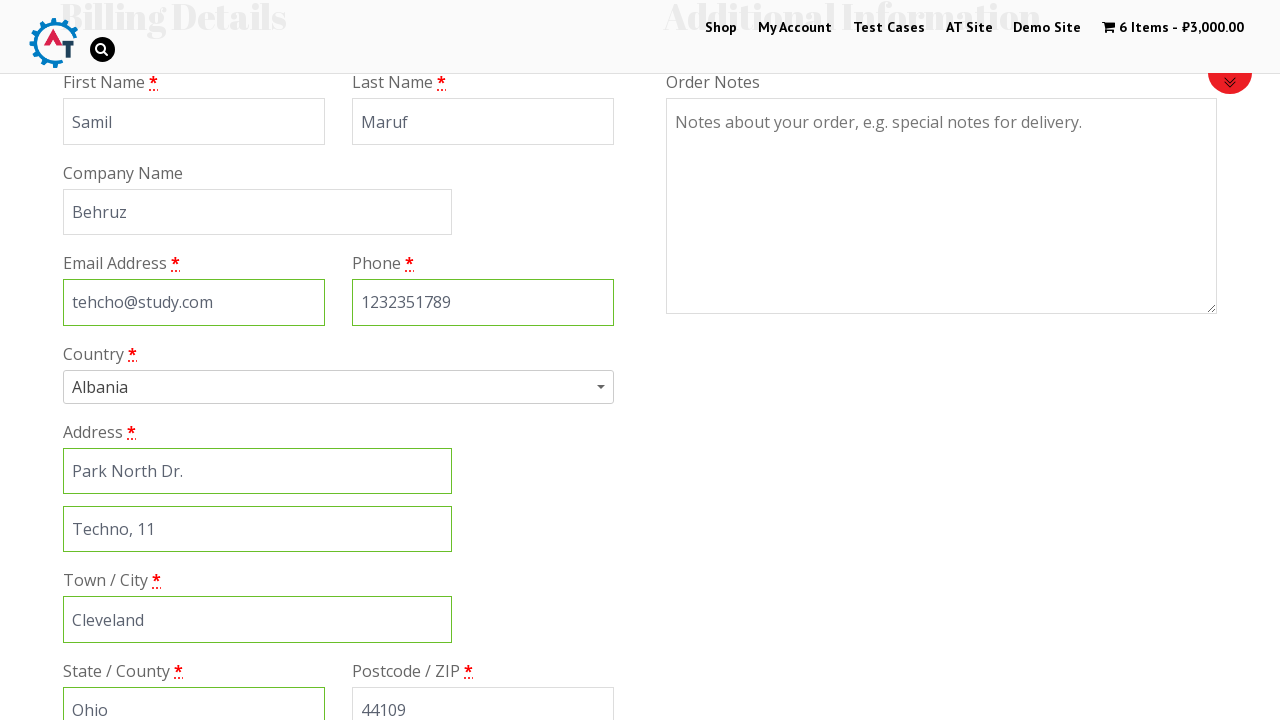

Clicked 'Place Order' button to complete purchase at (1129, 360) on #place_order
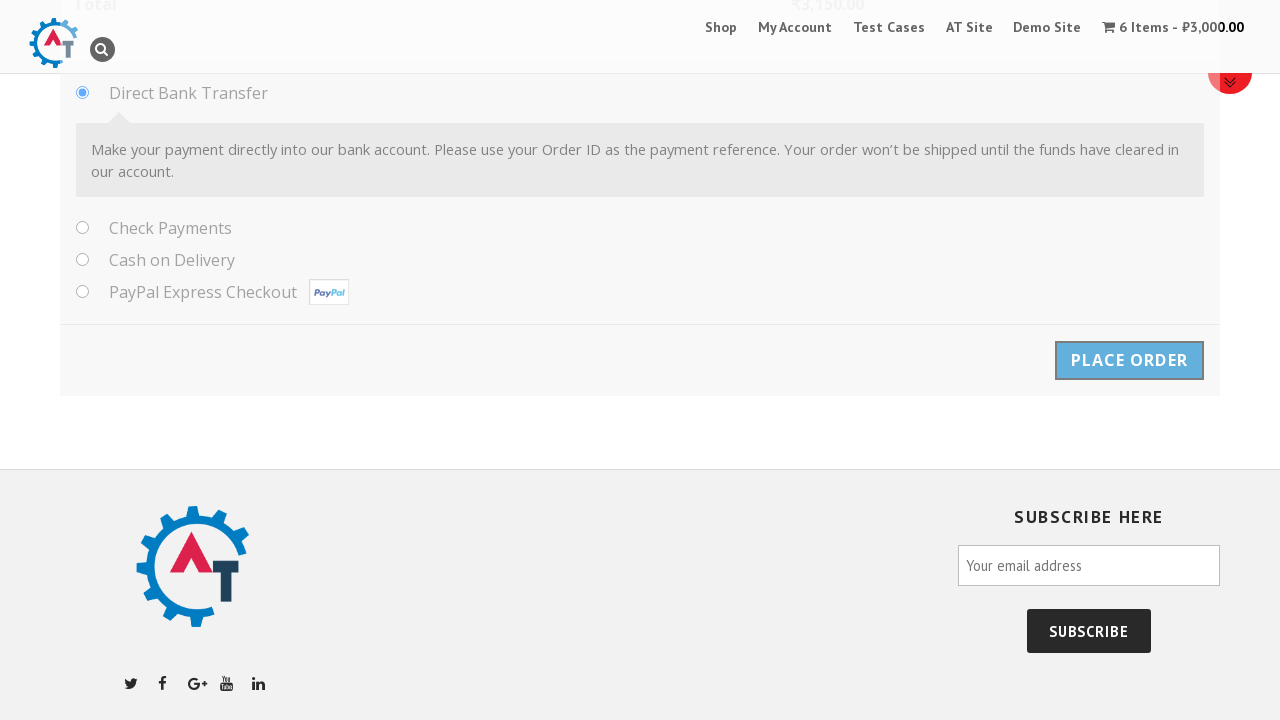

Order confirmation page loaded successfully
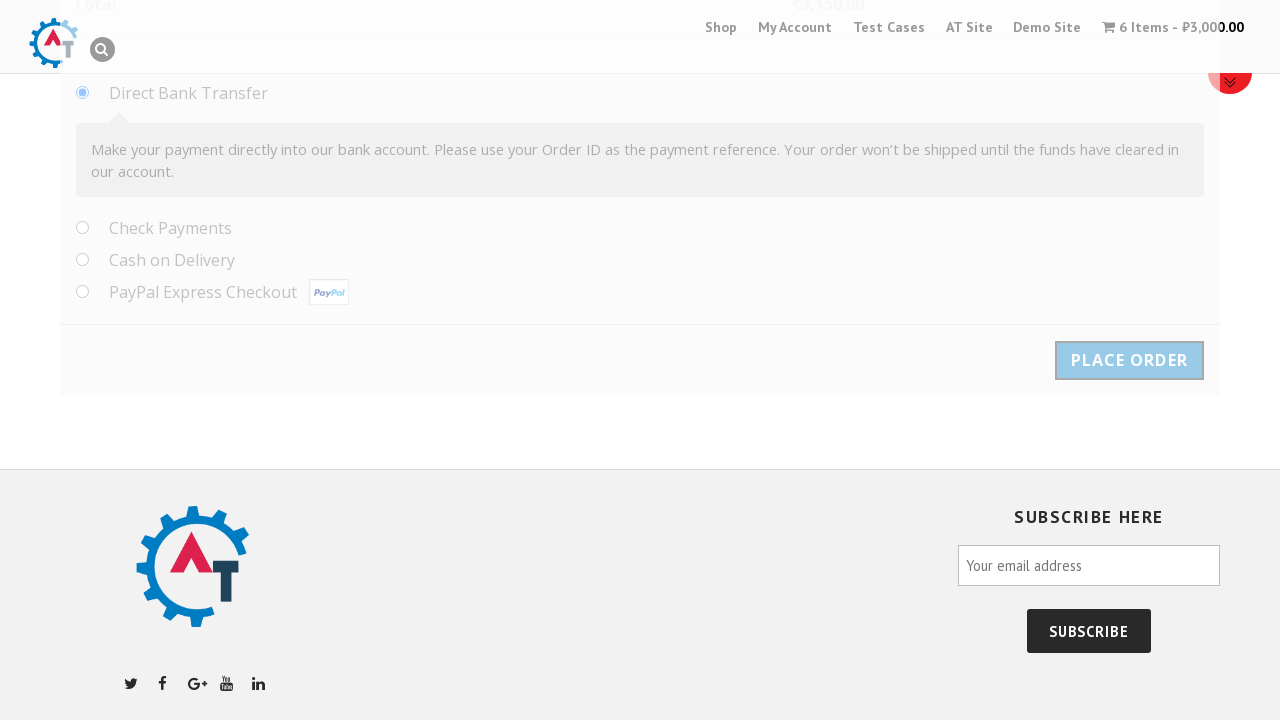

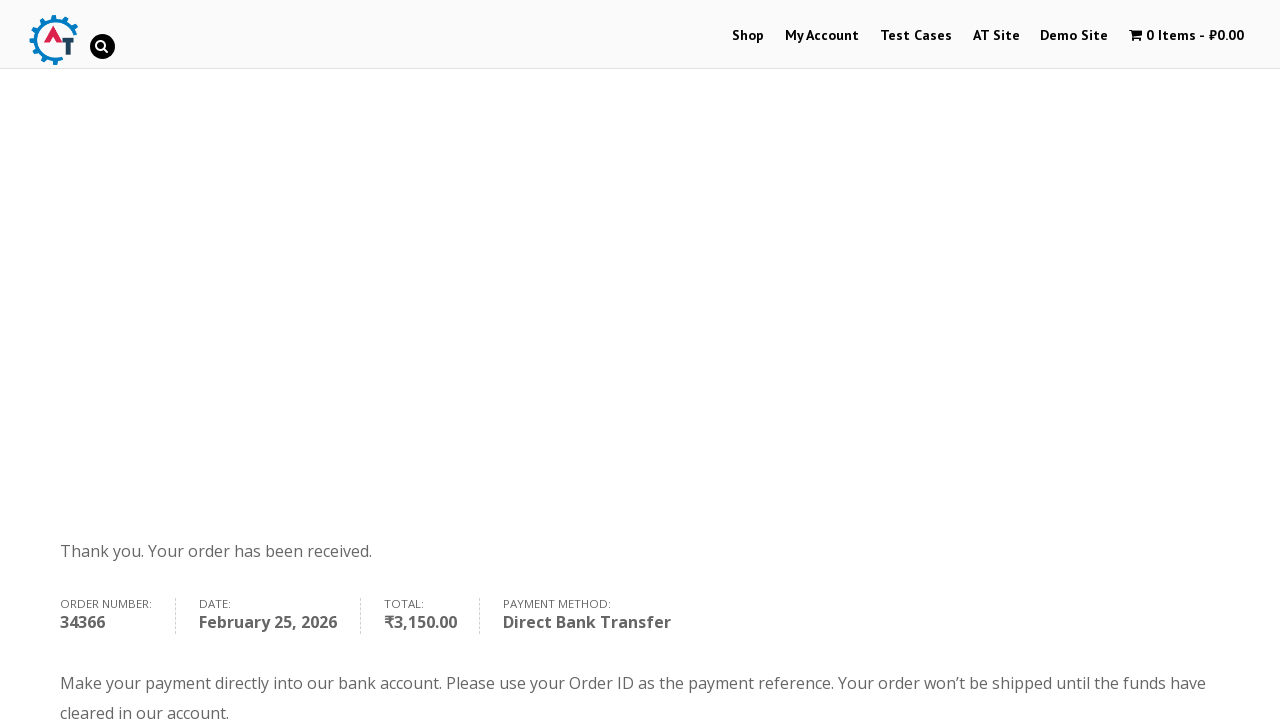